Tests checkbox functionality on a practice website by verifying initial state of Senior Citizen Discount checkbox, clicking it, verifying it becomes selected, counting total checkboxes, and testing radio button interaction that enables/disables a div element.

Starting URL: https://rahulshettyacademy.com/dropdownsPractise/

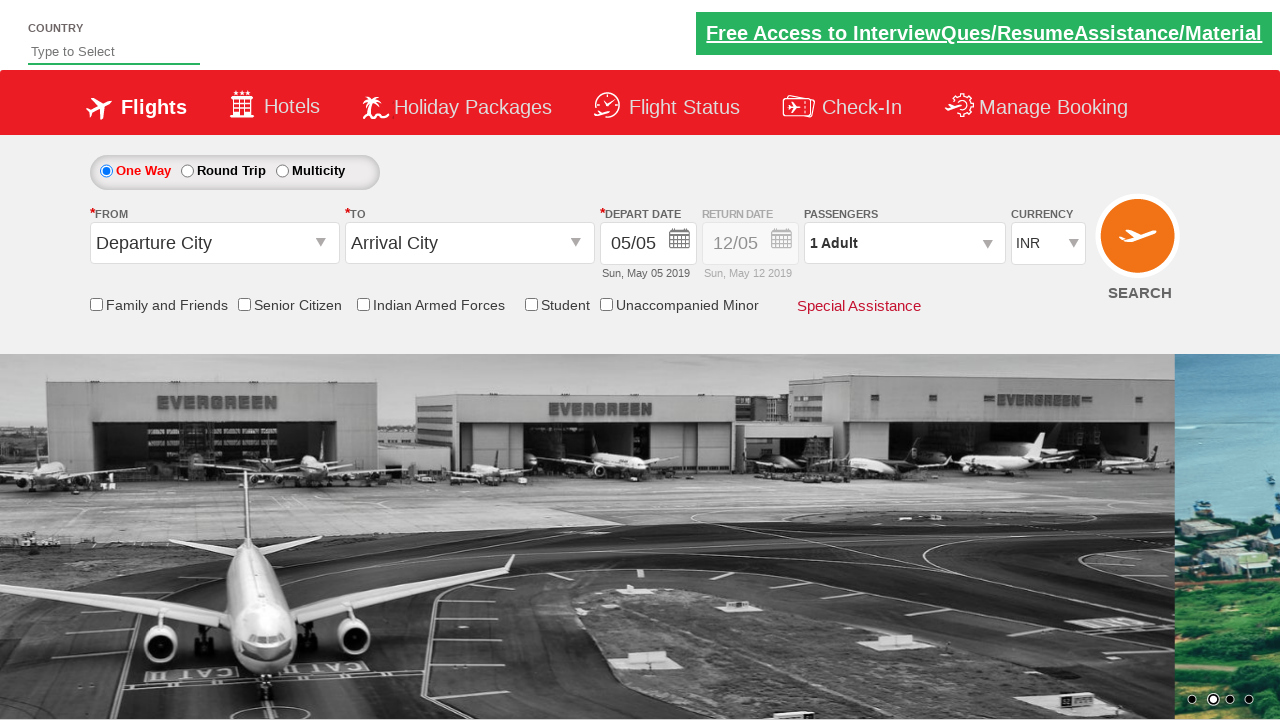

Located Senior Citizen Discount checkbox
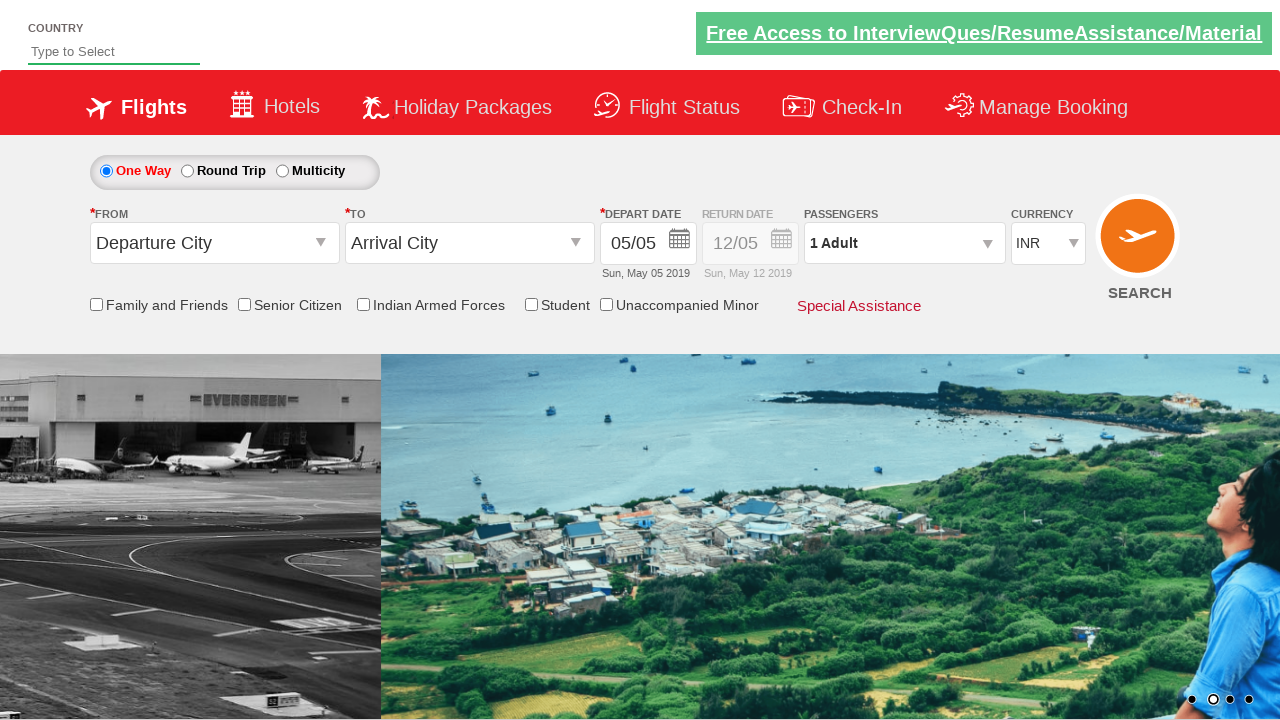

Verified Senior Citizen Discount checkbox is not selected initially
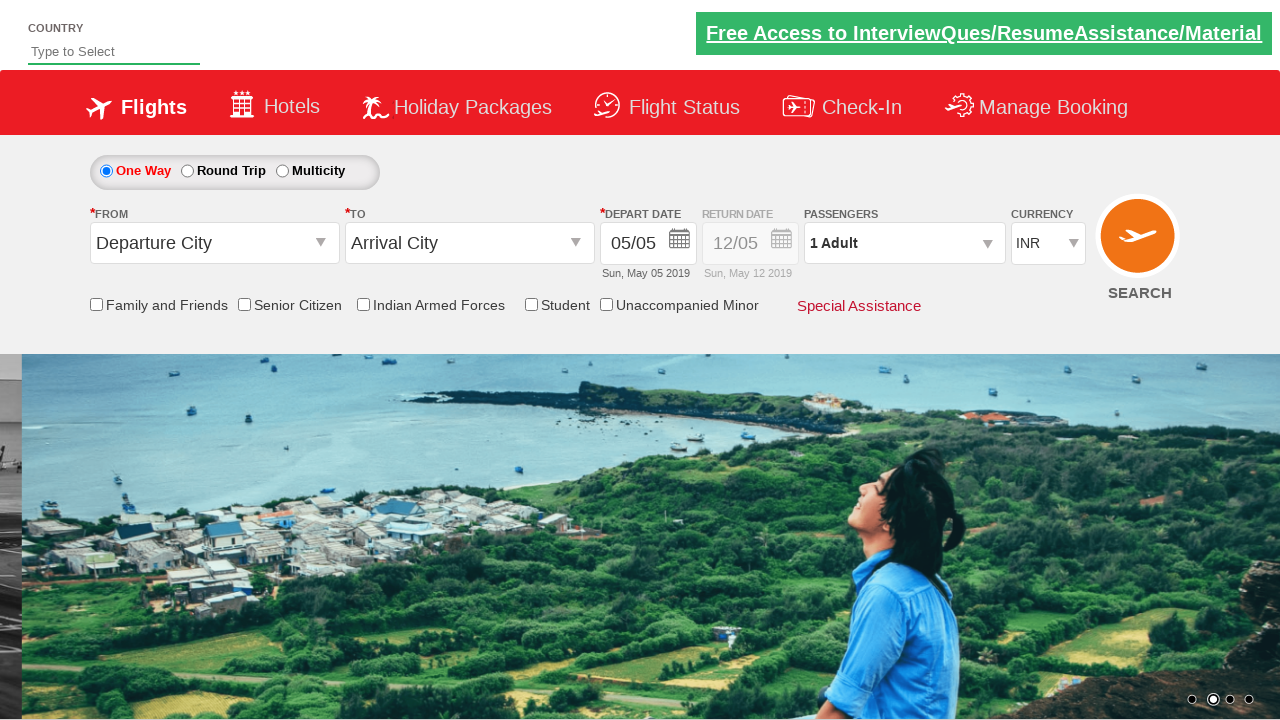

Clicked Senior Citizen Discount checkbox at (244, 304) on input[id*='SeniorCitizenDiscount']
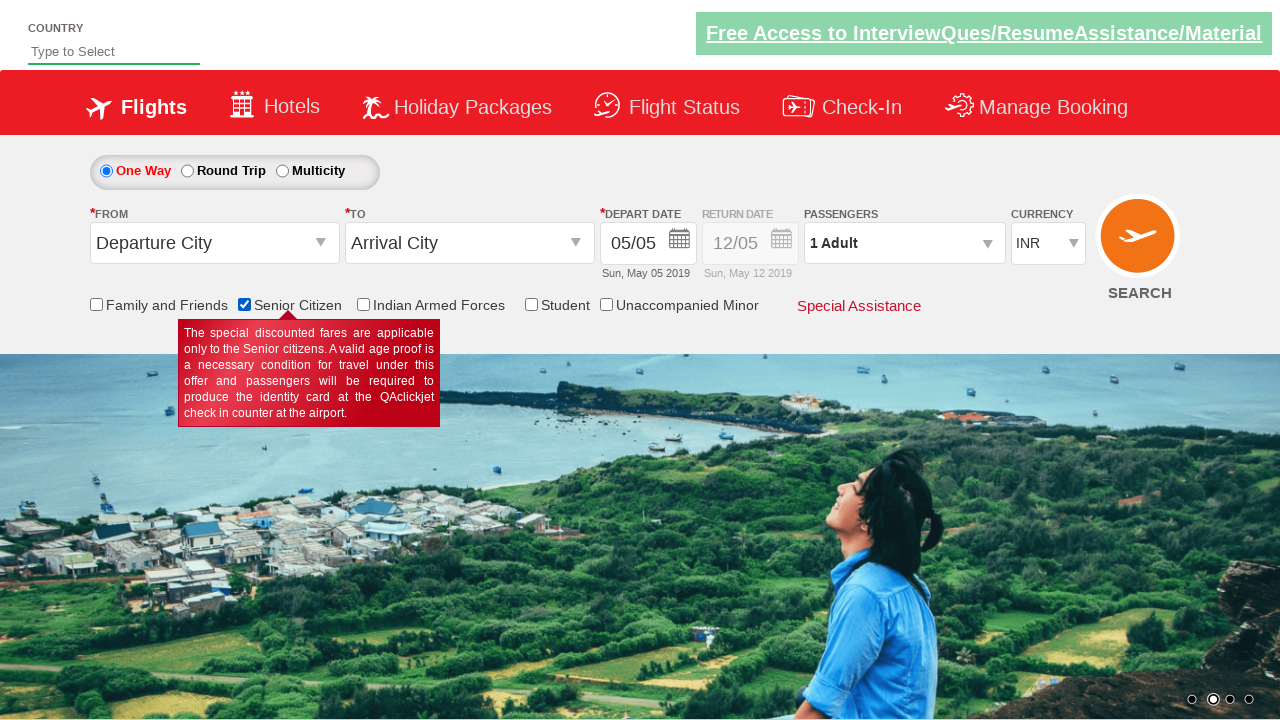

Verified Senior Citizen Discount checkbox is now selected
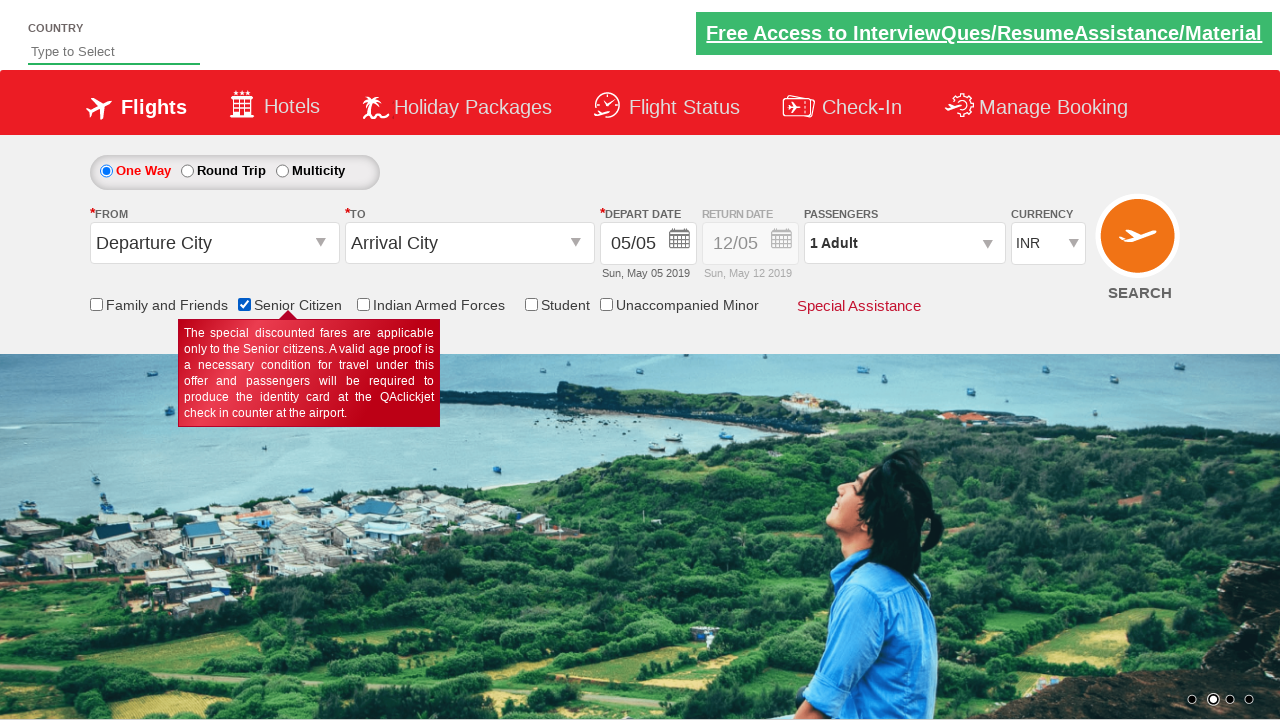

Counted total checkboxes on page: 6
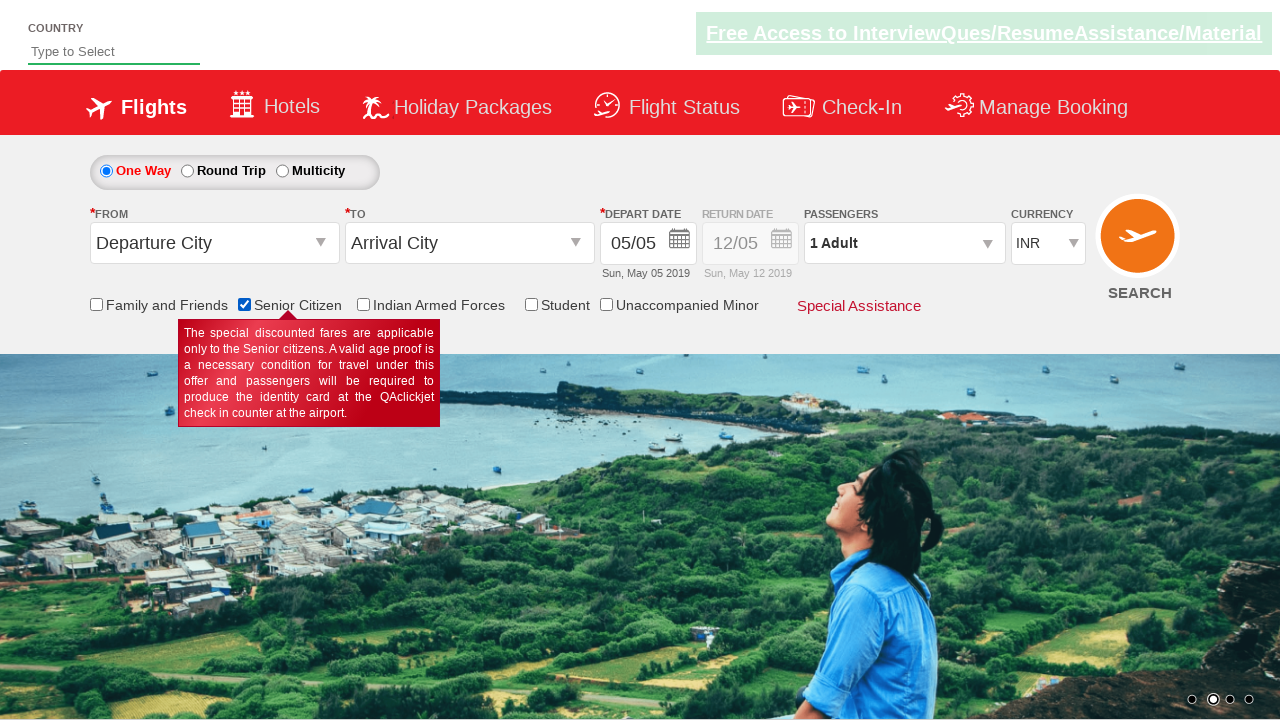

Retrieved Div1 style attribute before radio button click: display: block; opacity: 0.5;
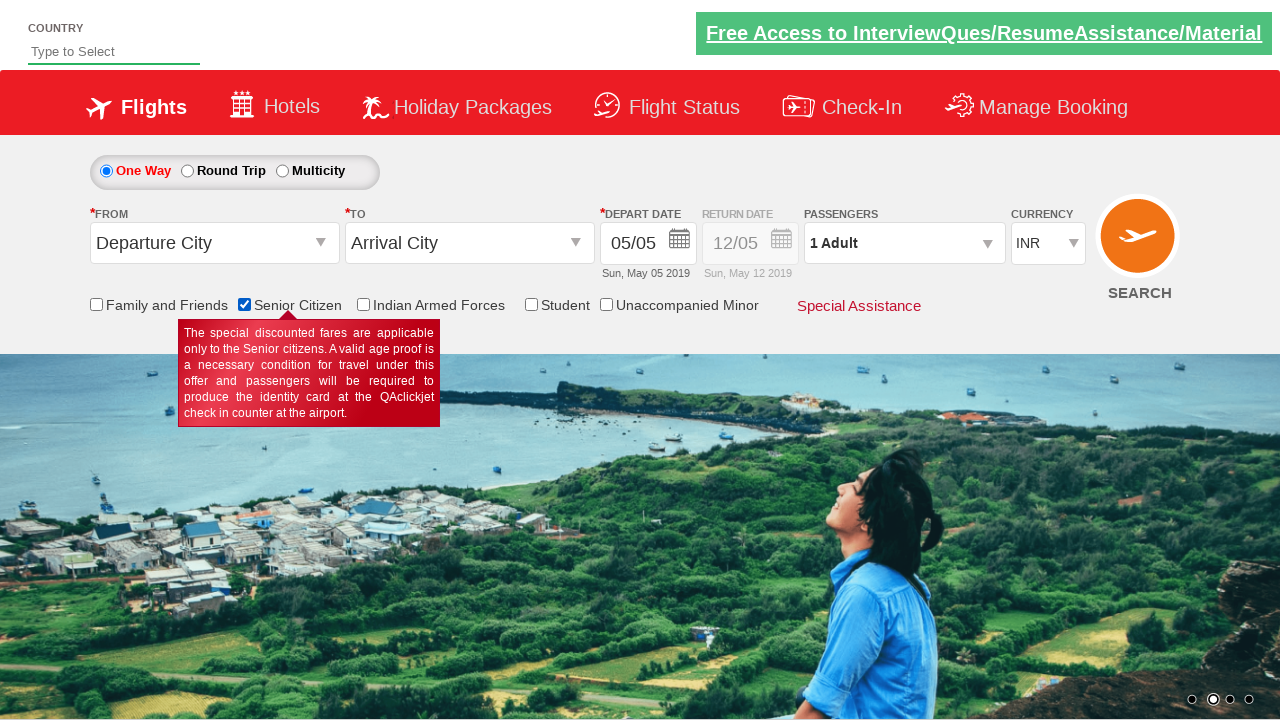

Clicked round trip radio button at (187, 171) on #ctl00_mainContent_rbtnl_Trip_1
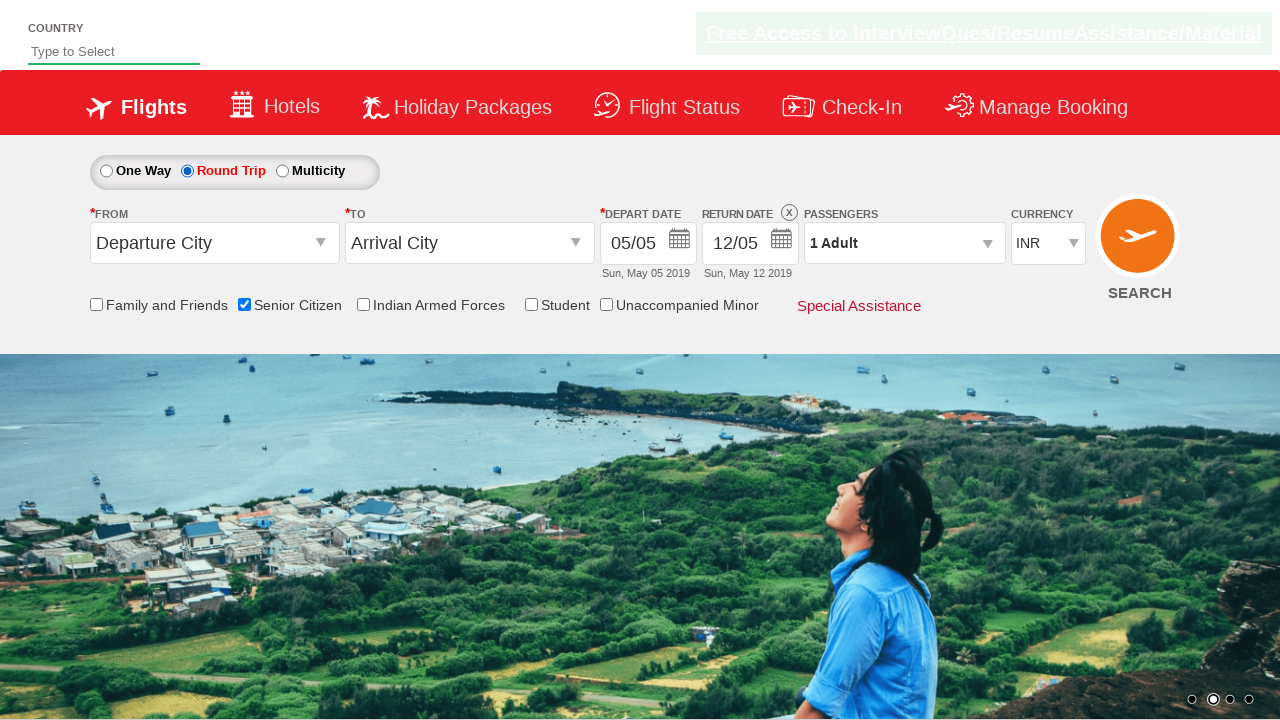

Retrieved Div1 style attribute after radio button click: display: block; opacity: 1;
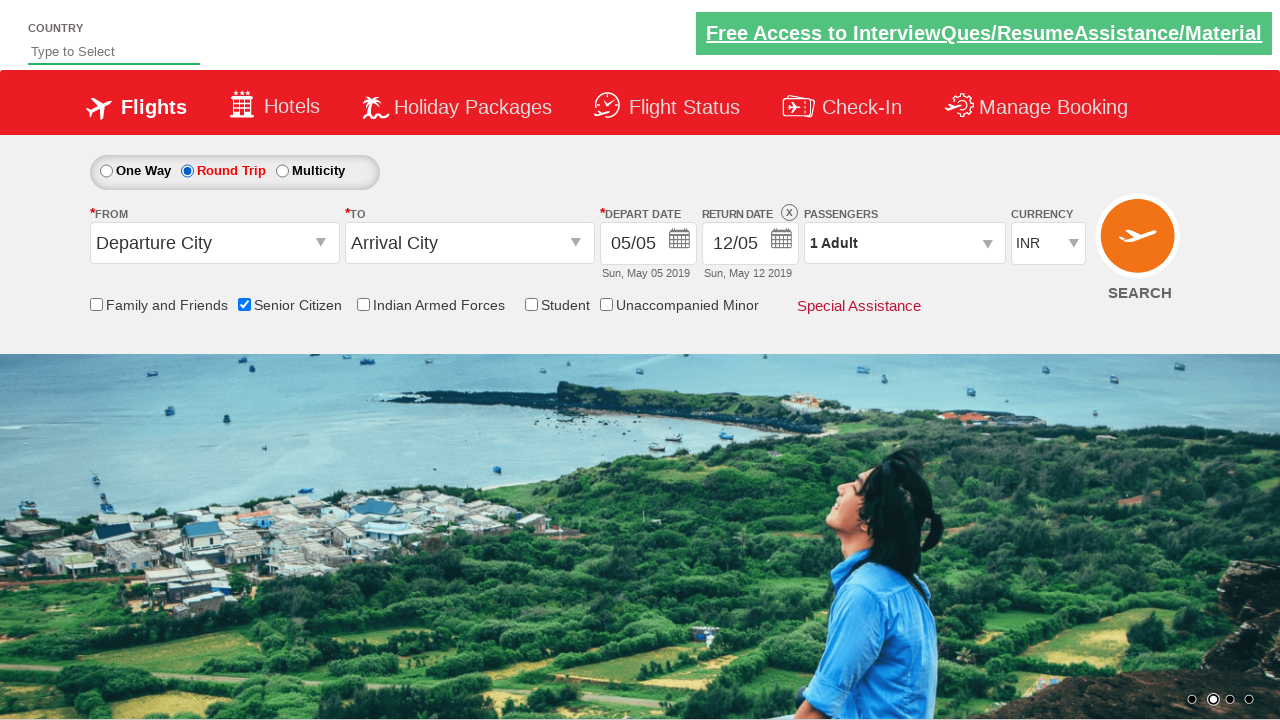

Verified Div1 is enabled after selecting round trip (style contains '1')
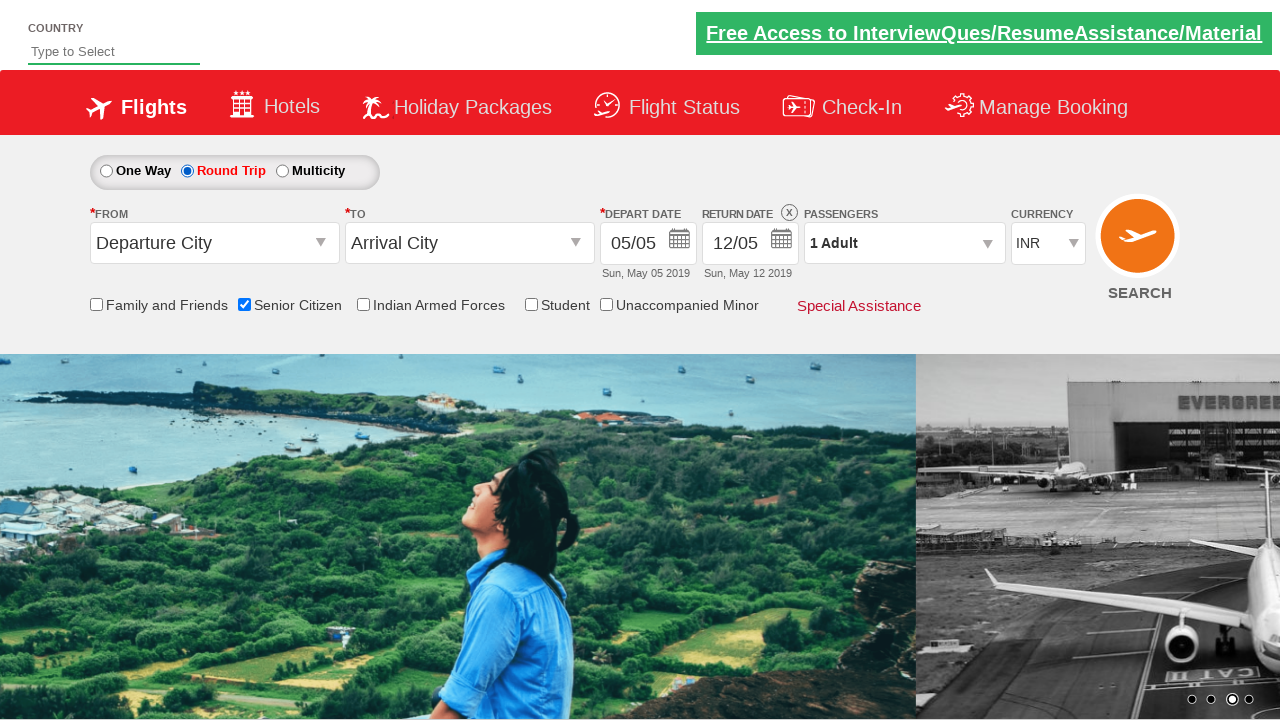

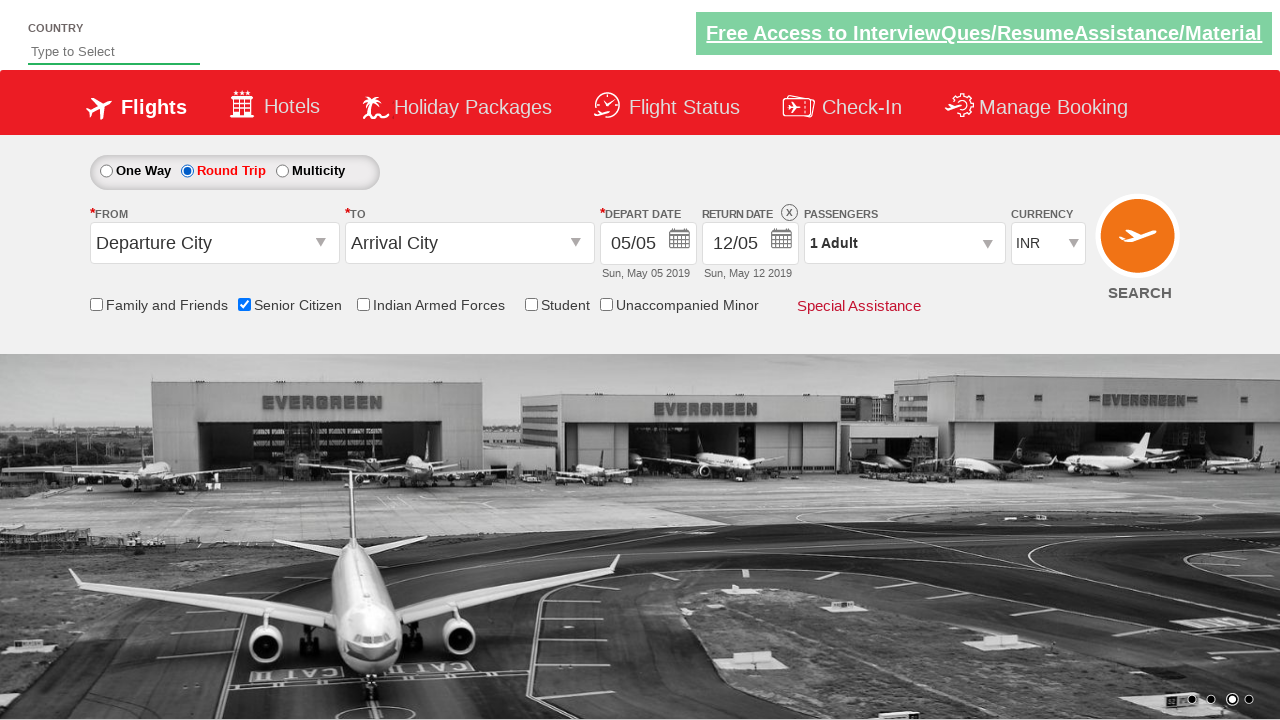